Tests radio button selection by clicking through Honda, BMW, and Benz radio buttons

Starting URL: https://www.letskodeit.com/practice

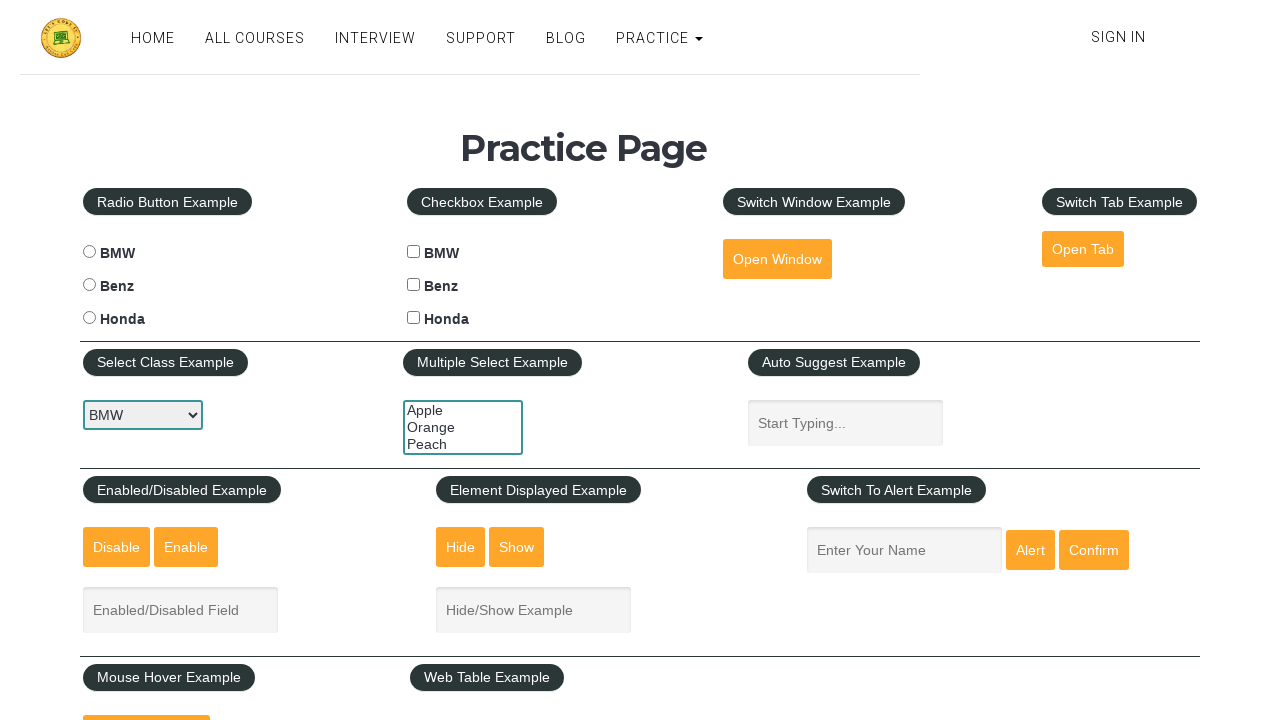

Clicked Honda radio button at (89, 318) on #hondaradio
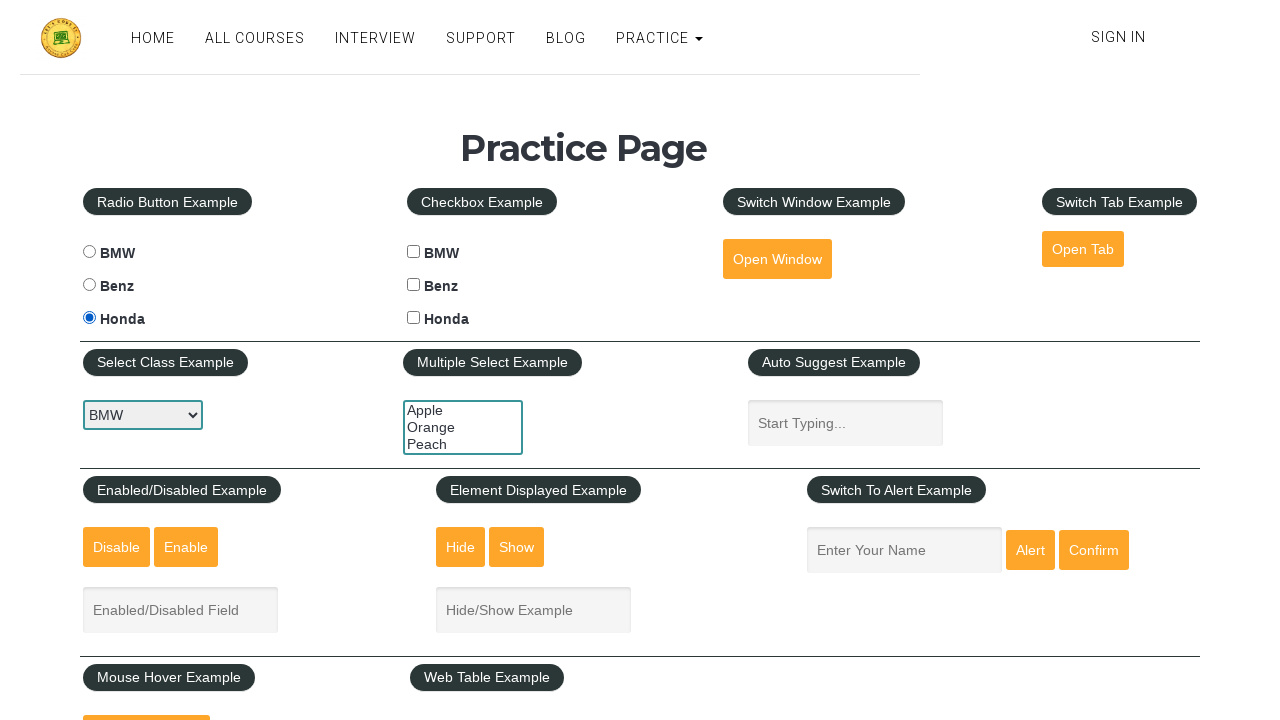

Clicked BMW radio button at (89, 252) on #bmwradio
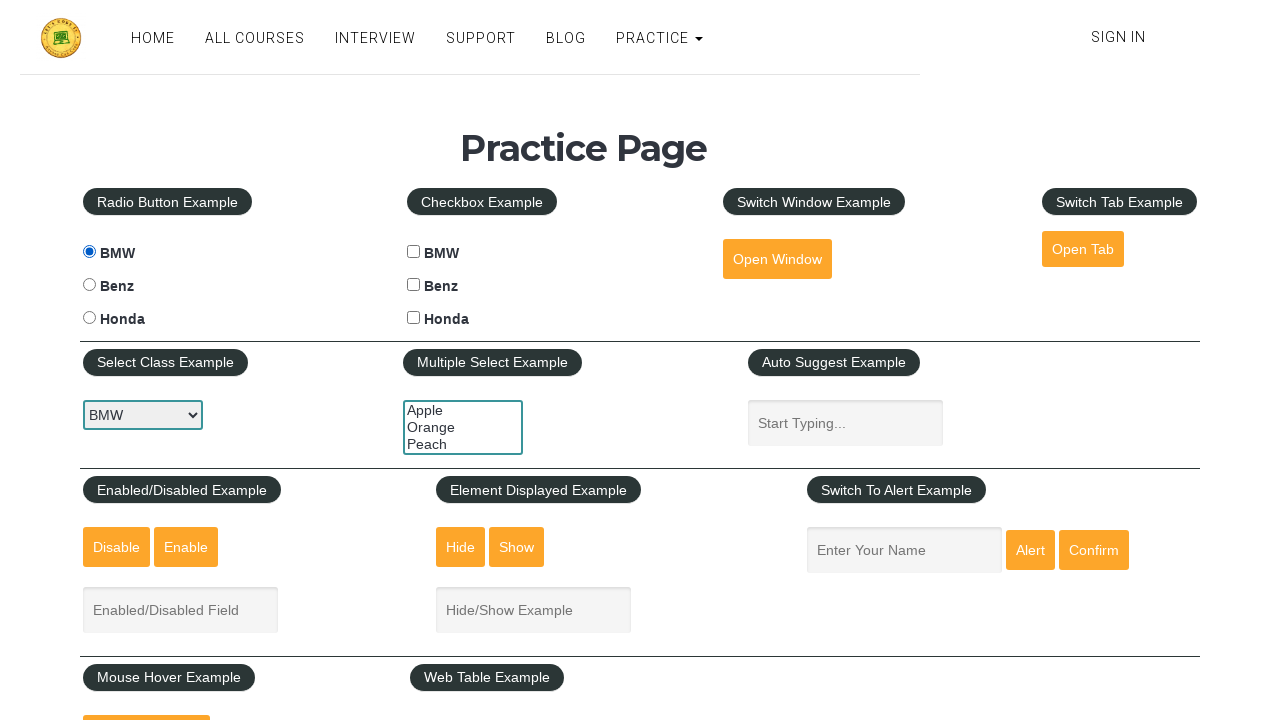

Clicked Benz radio button at (89, 285) on #benzradio
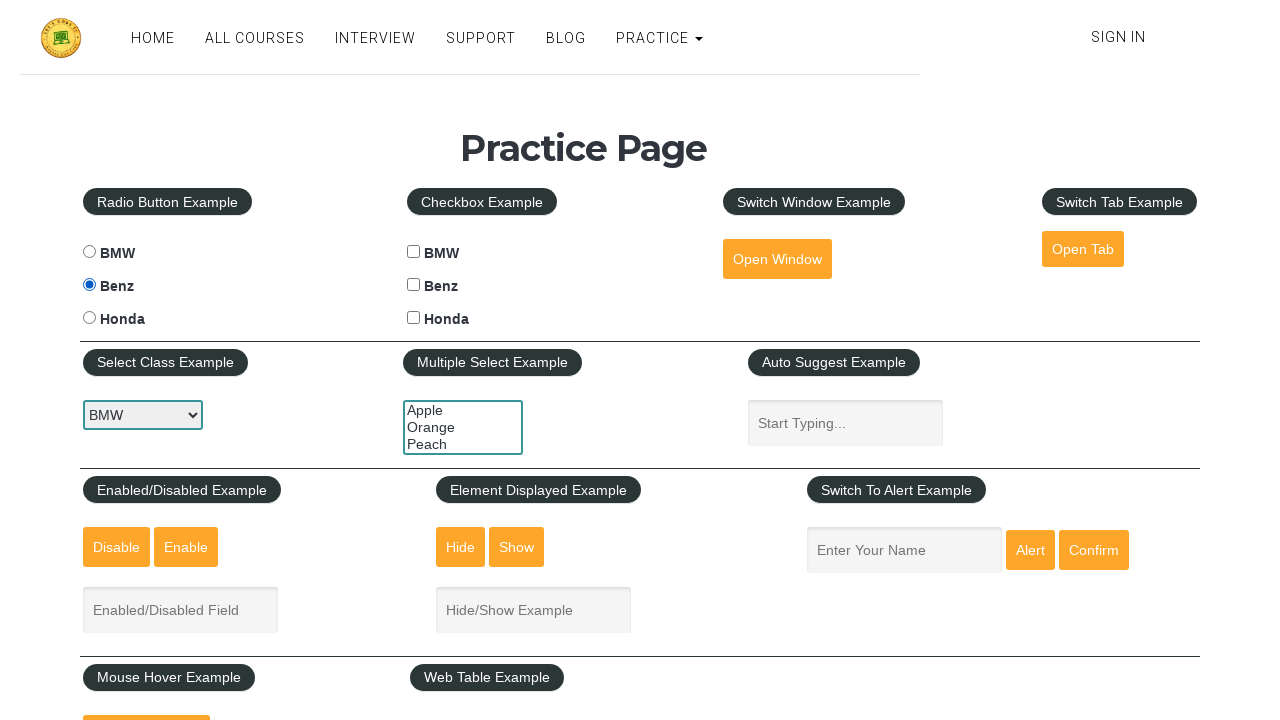

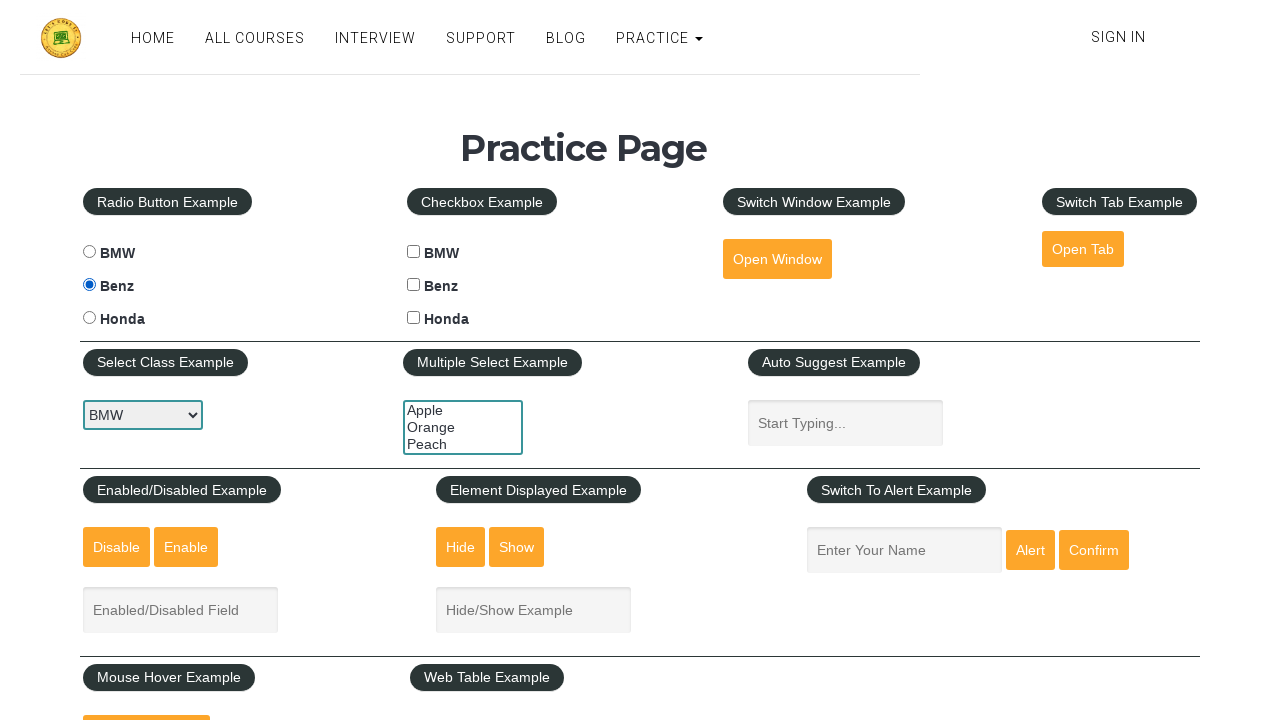